Tests responsive layout by resizing viewport to different screen sizes (desktop, tablet, mobile)

Starting URL: https://remsfal.de/

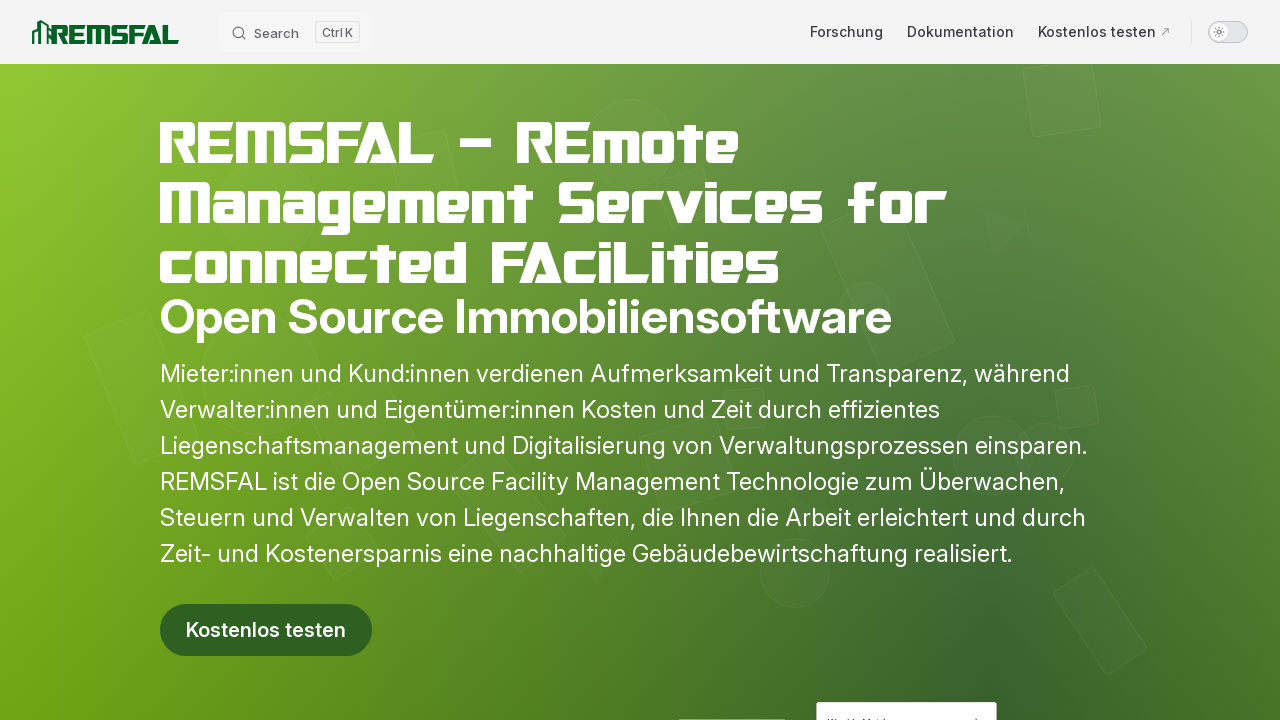

Set viewport to large desktop size (1920x1080)
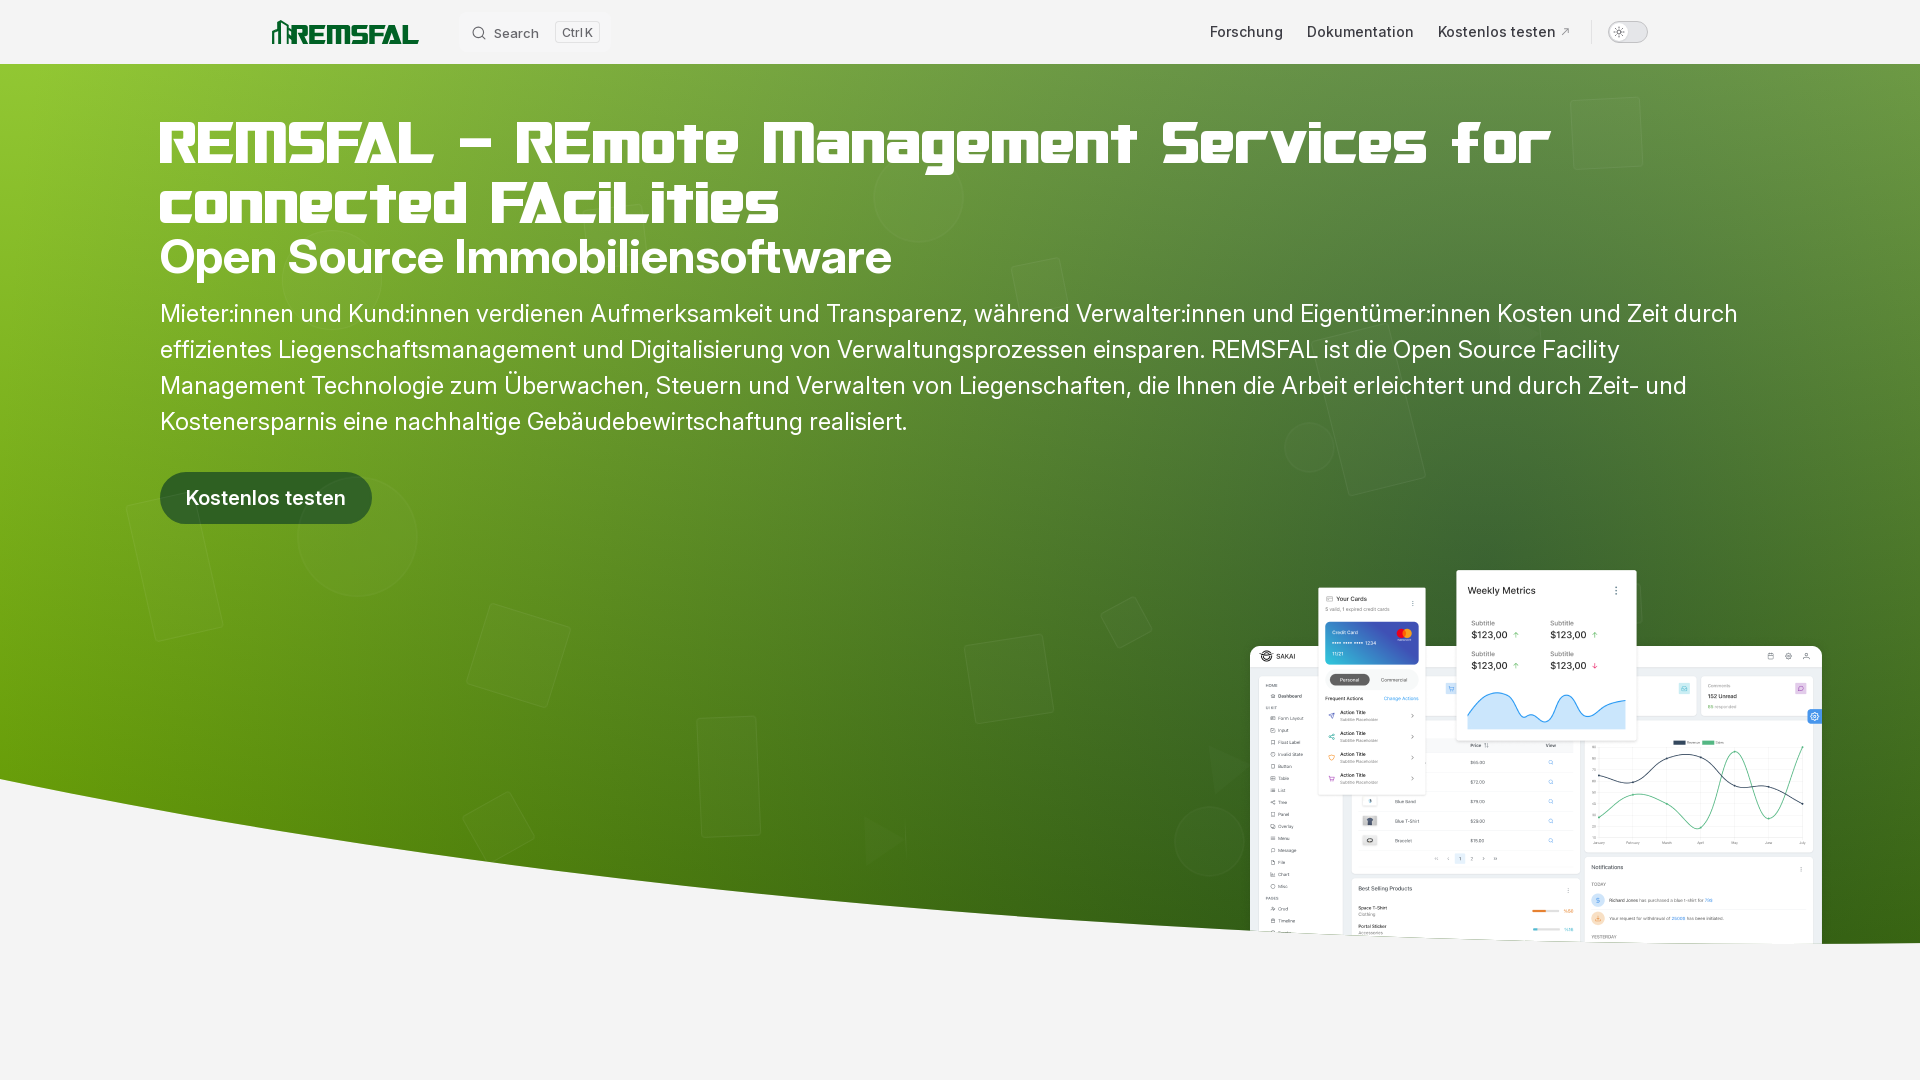

Waited 500ms for large desktop layout to render
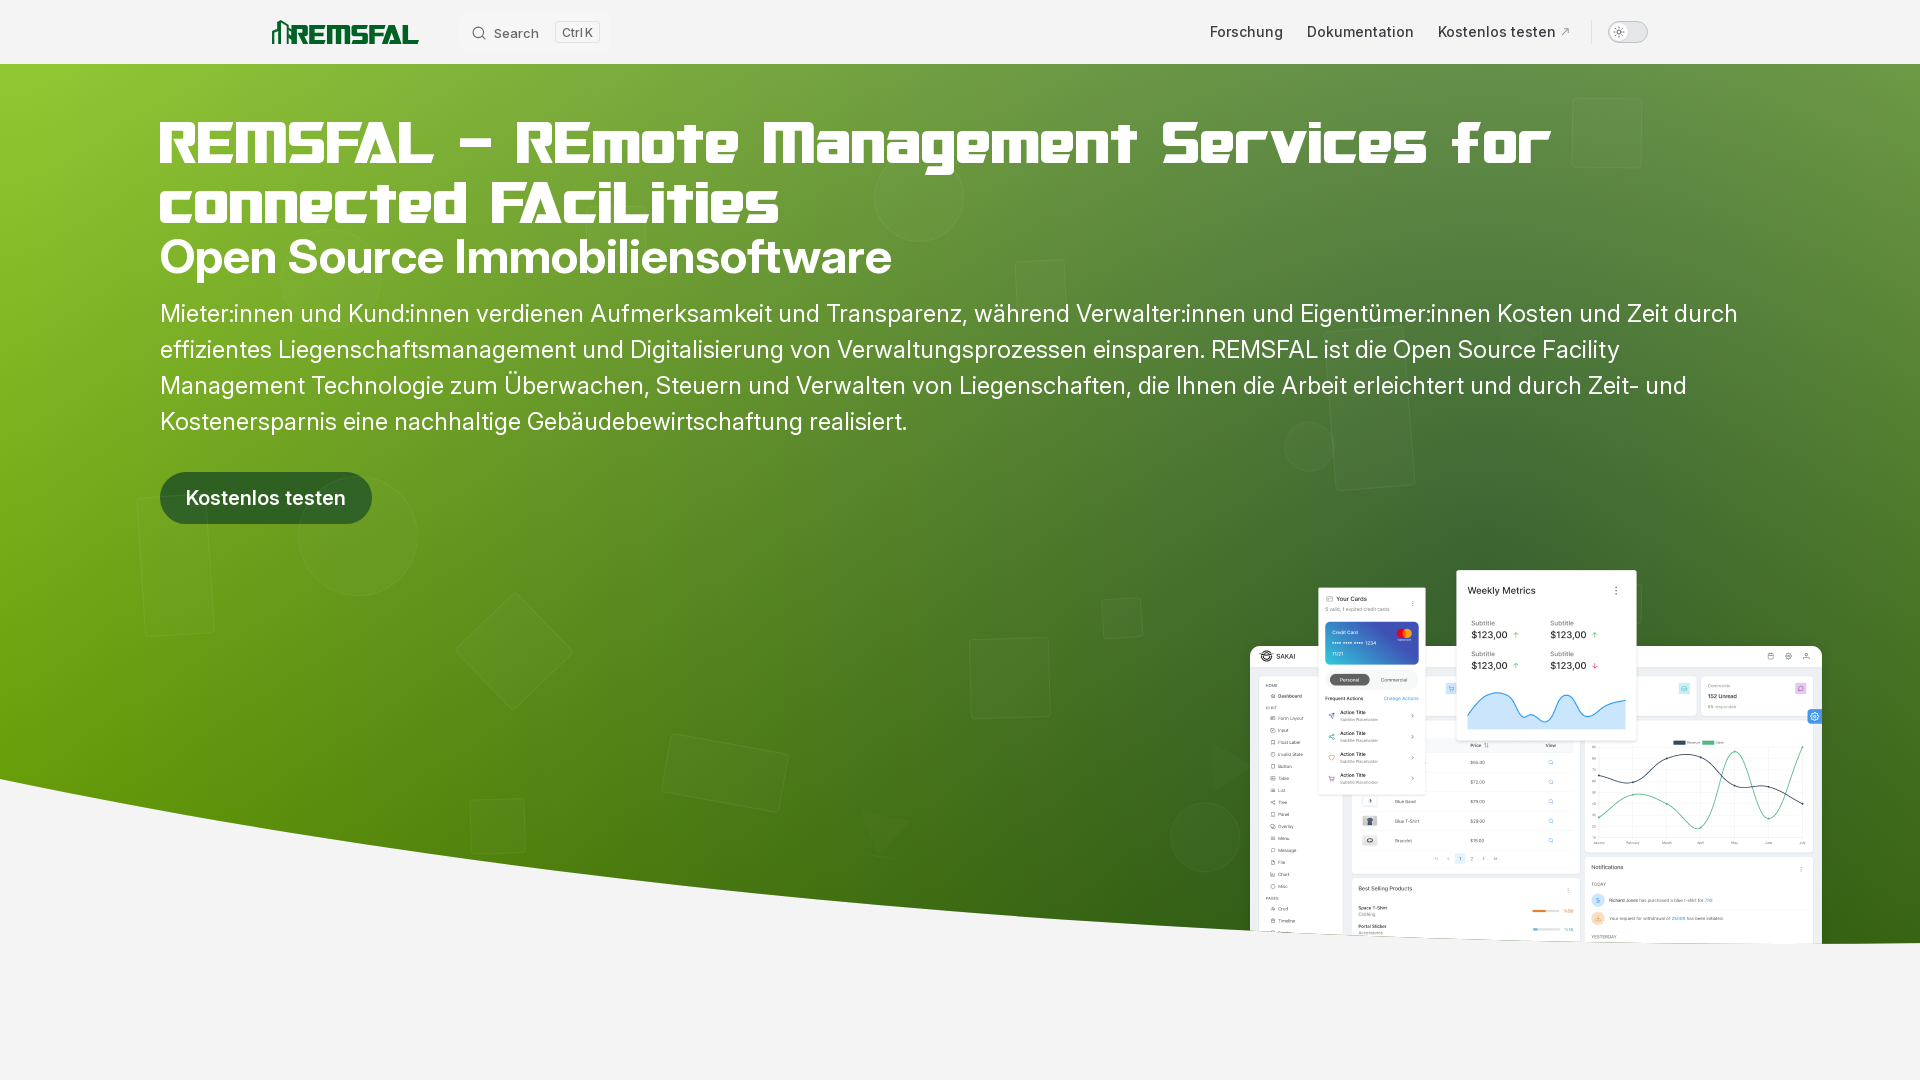

Set viewport to small desktop size (1366x768)
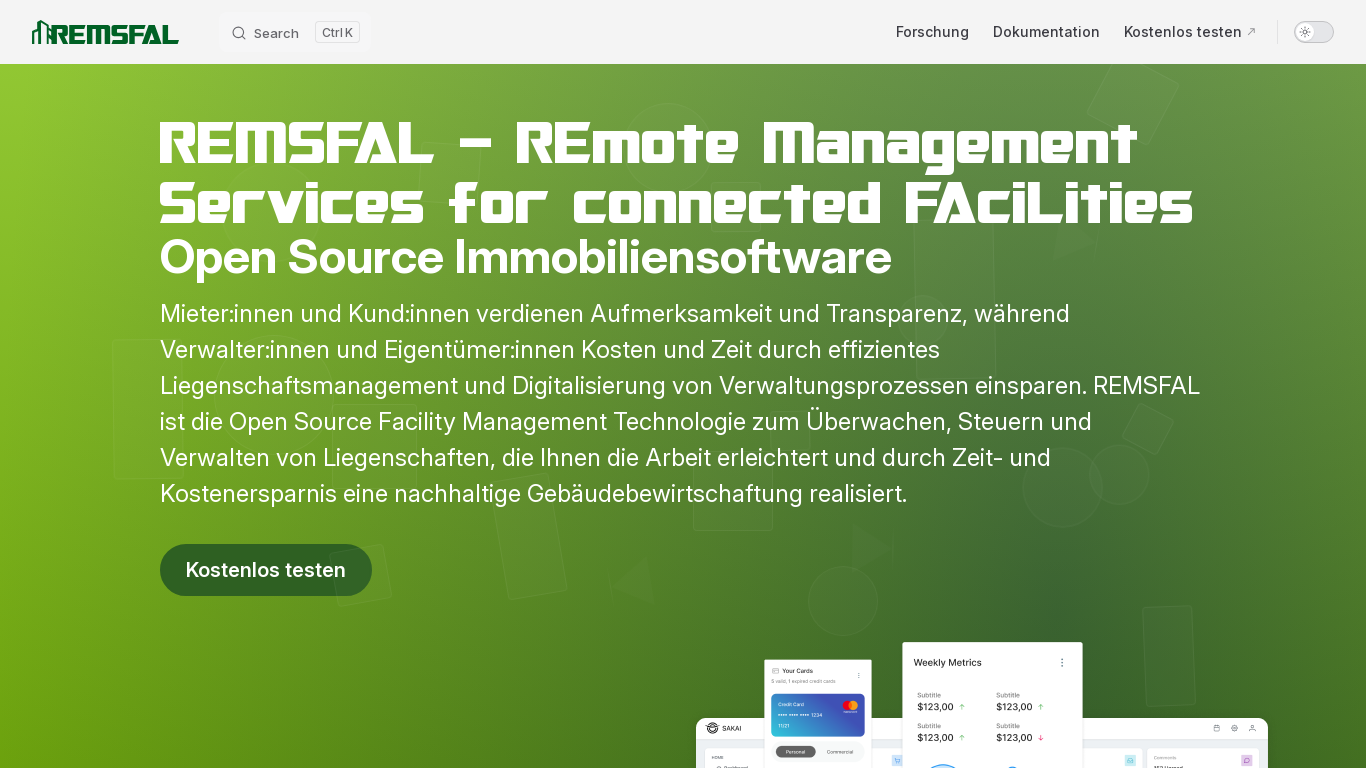

Waited 500ms for small desktop layout to render
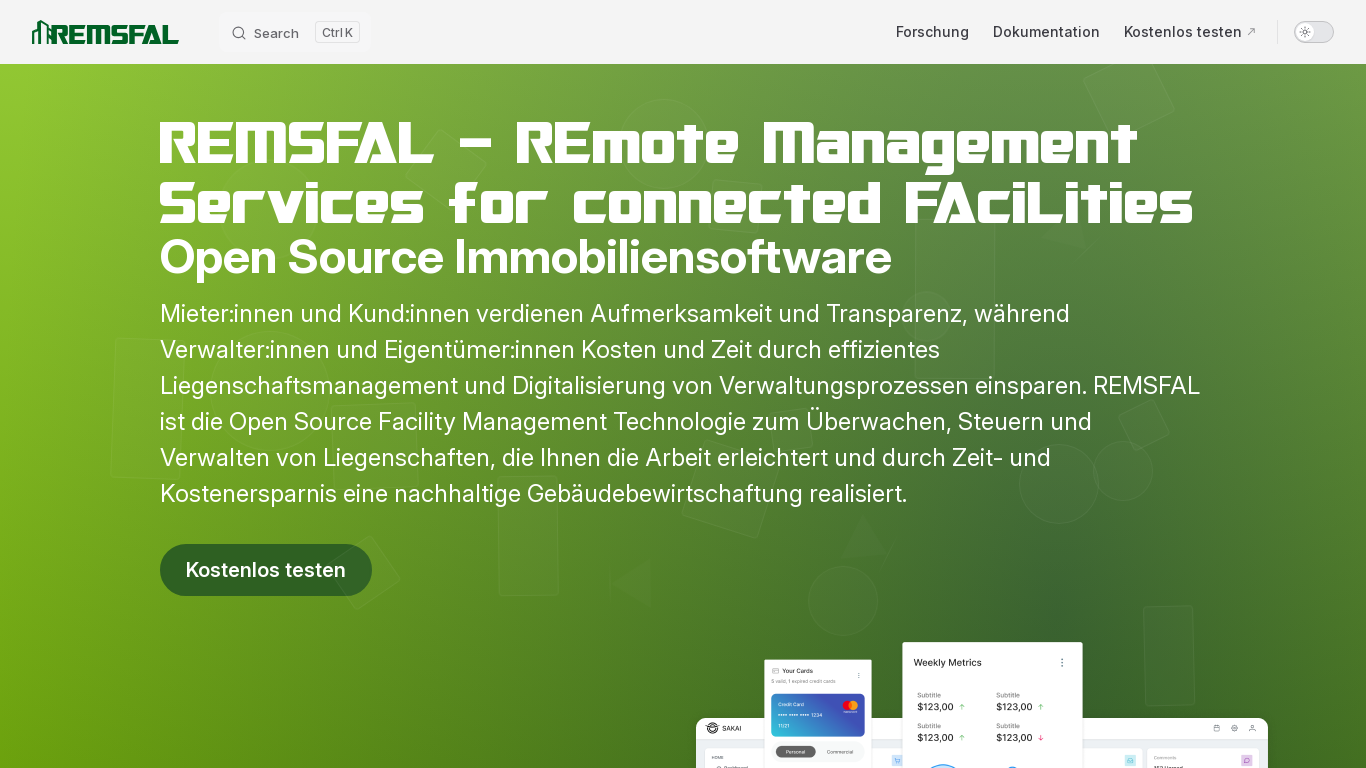

Set viewport to tablet size (768x1024)
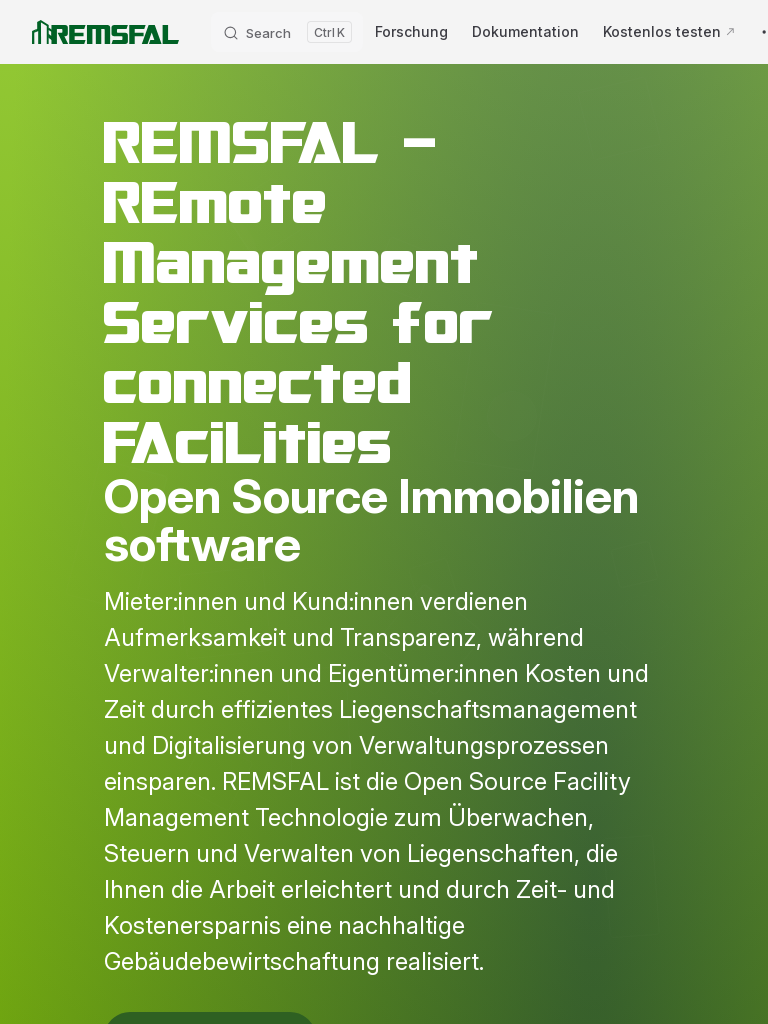

Waited 500ms for tablet layout to render
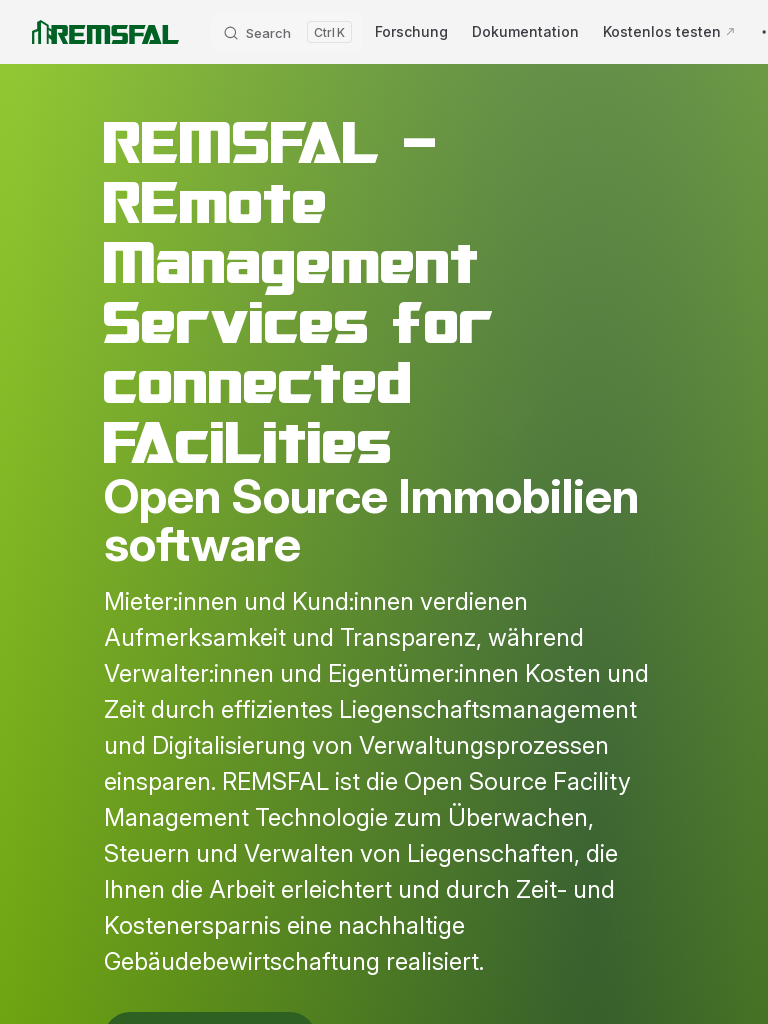

Set viewport to mobile size (375x667)
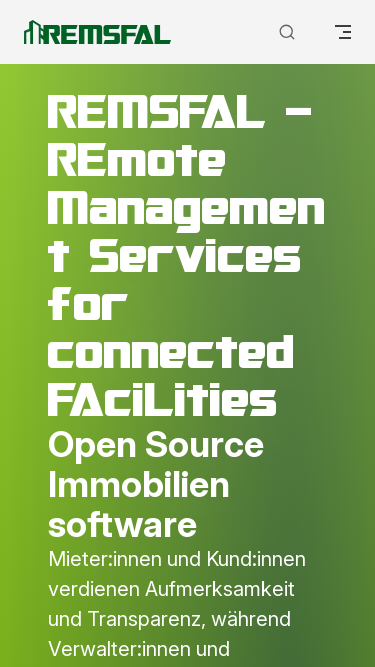

Waited 500ms for mobile layout to render
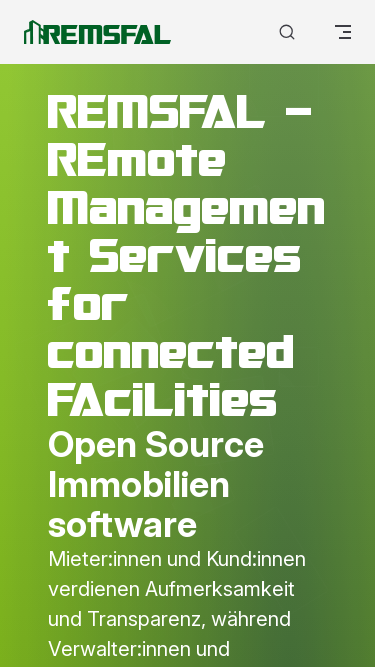

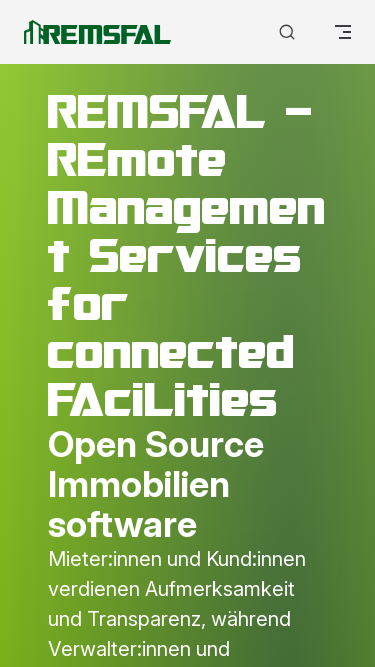